Tests a text box form by filling in full name, email, current address, and permanent address fields, then submitting and validating the output contains the entered name.

Starting URL: https://demoqa.com/text-box

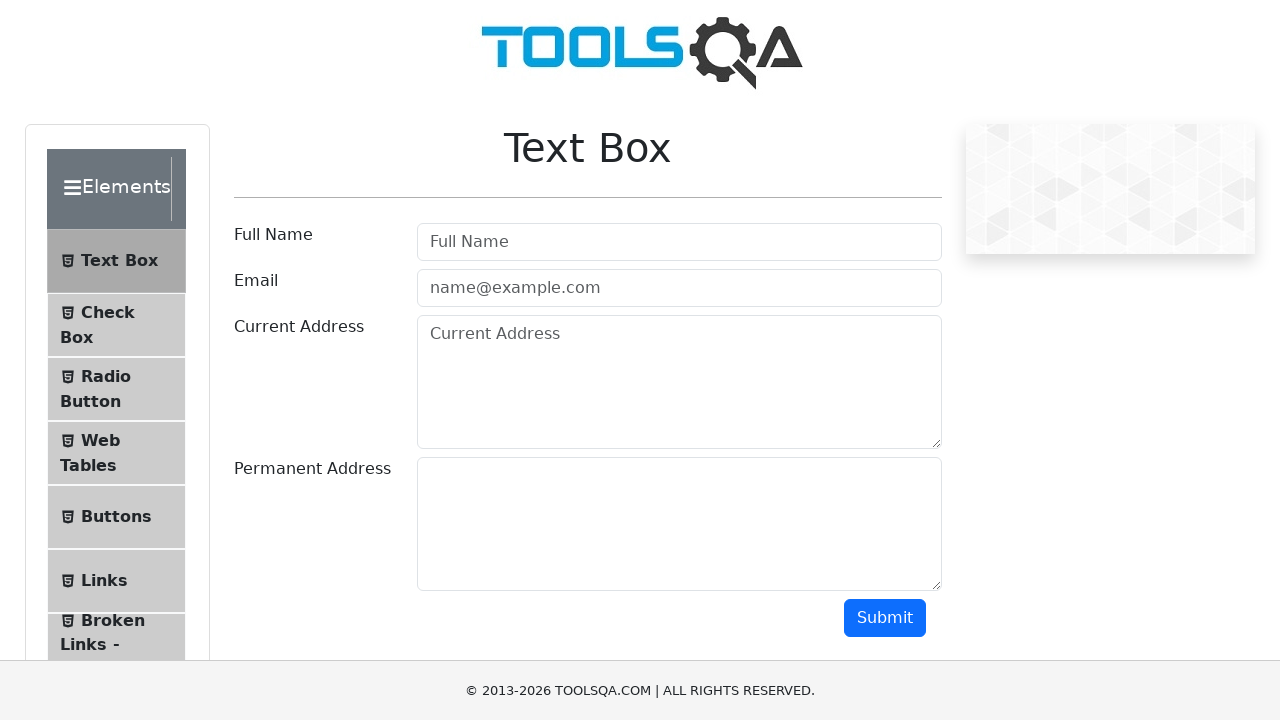

Full Name field (#userName) is visible
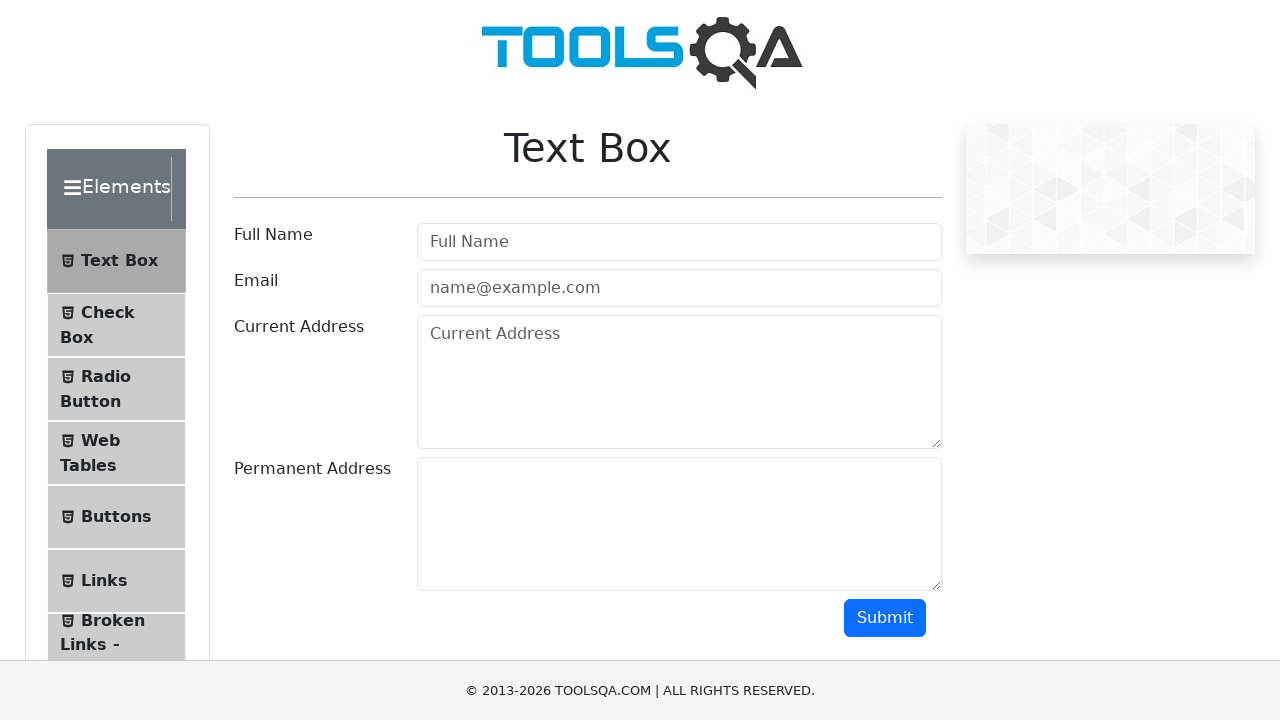

Filled Full Name field with 'Vikas' on #userName
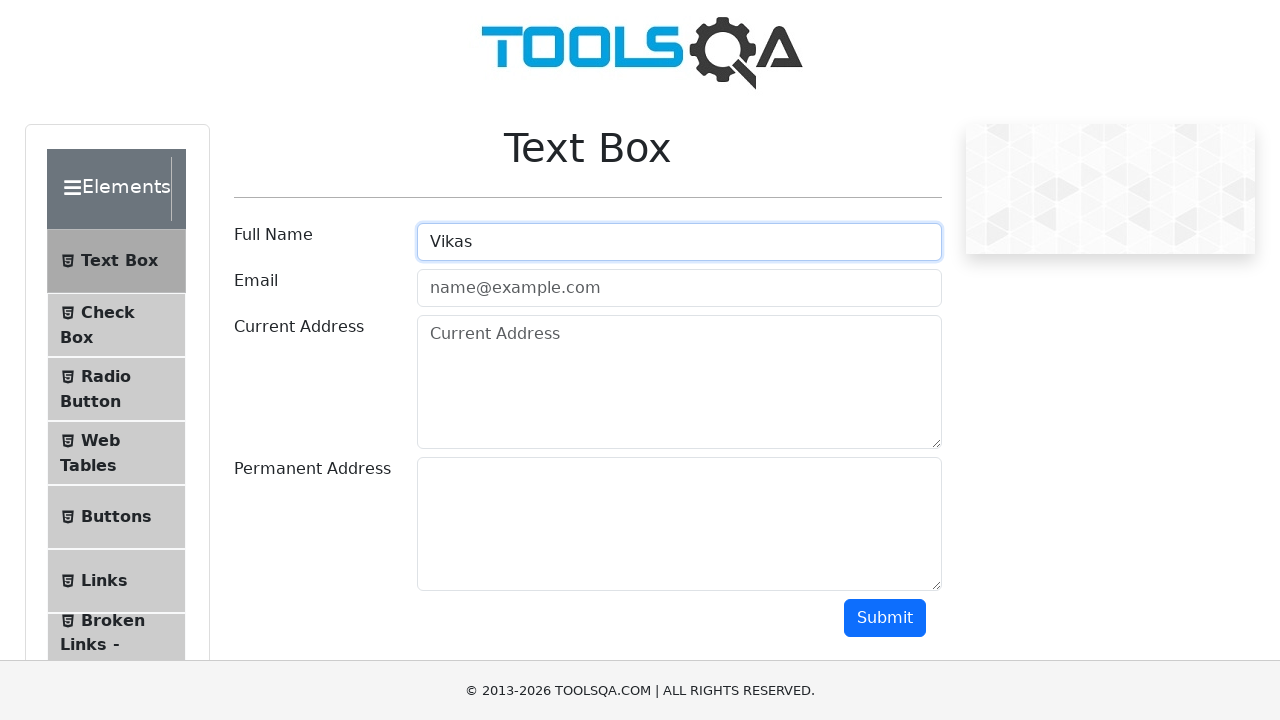

Email field (#userEmail) is visible
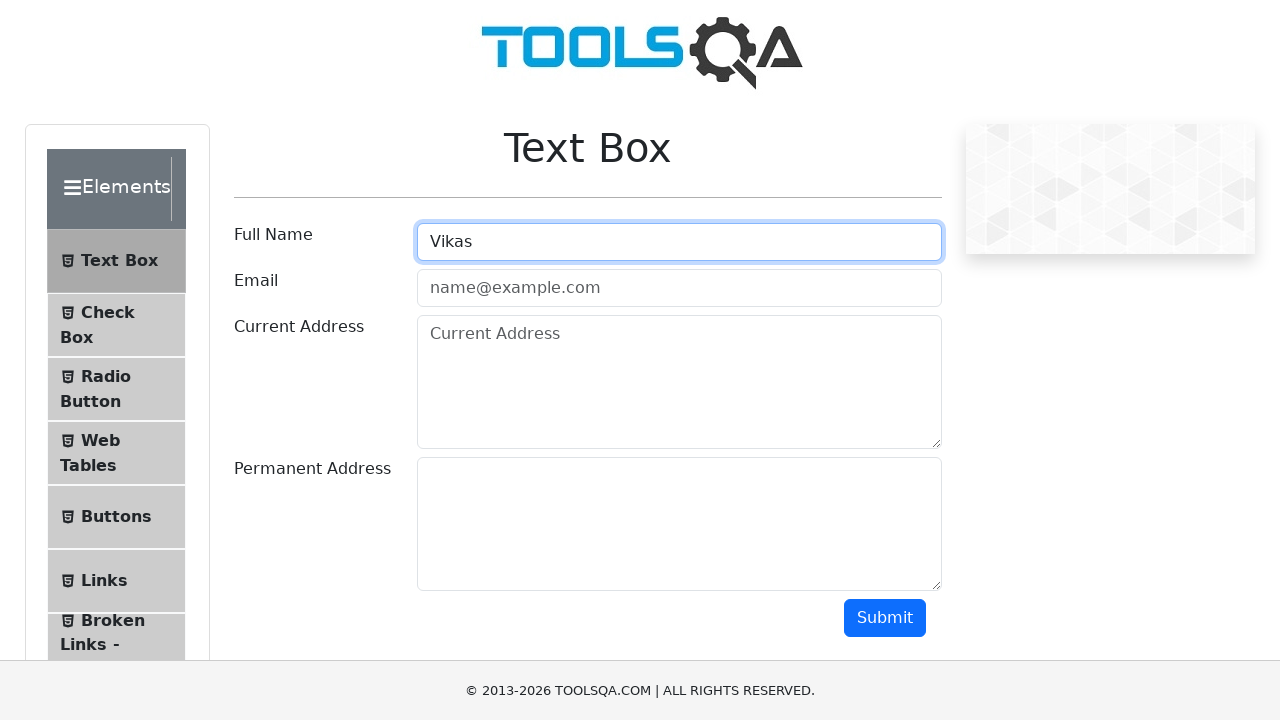

Filled Email field with 'text@gmail.com' on #userEmail
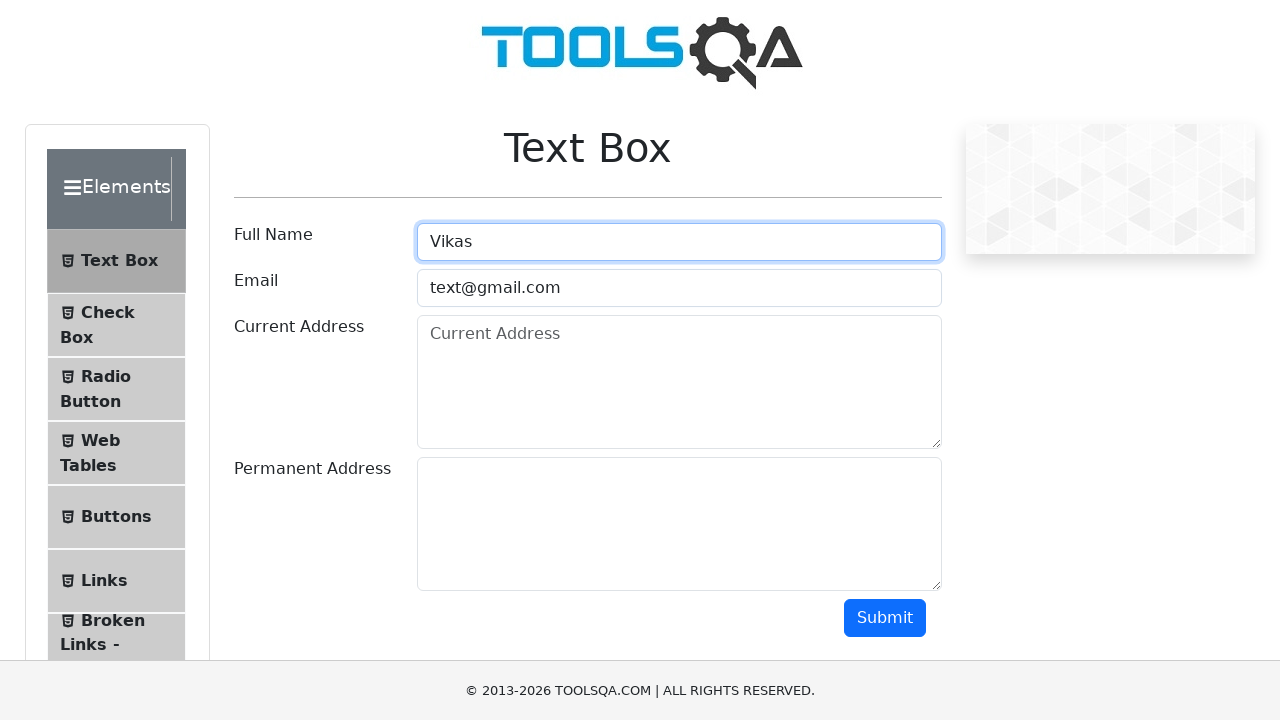

Current Address field (#currentAddress) is visible
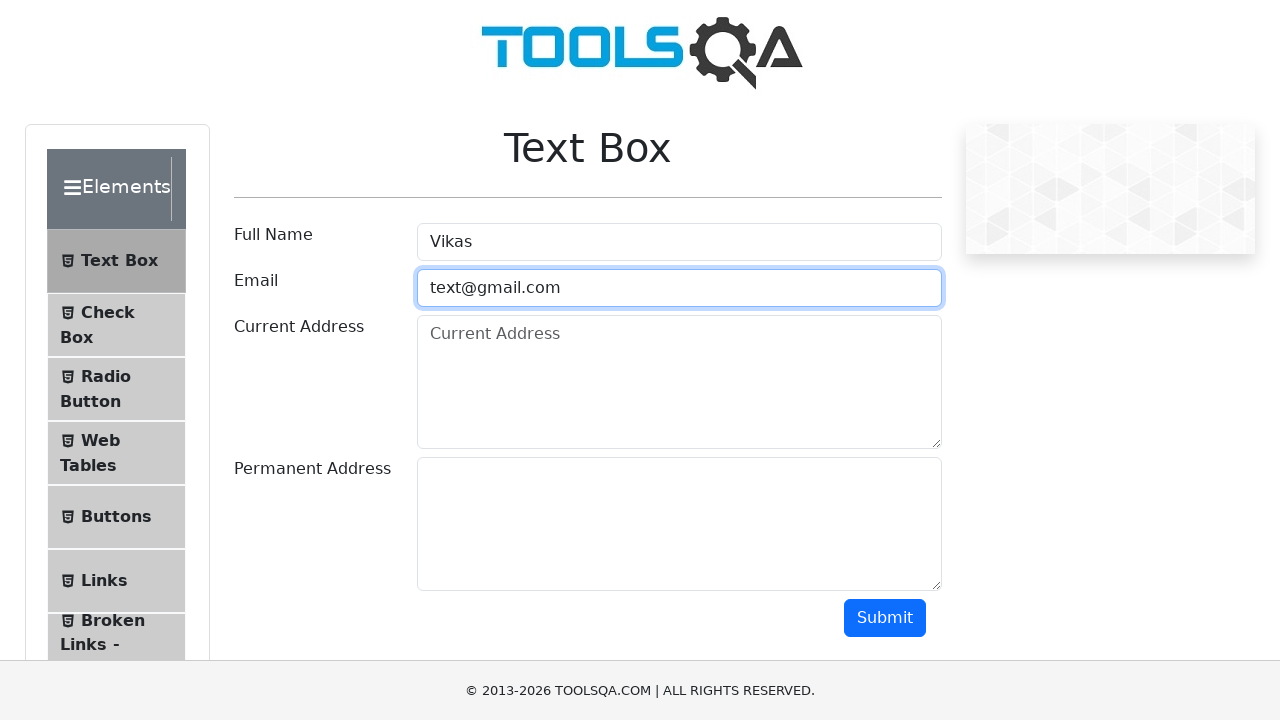

Filled Current Address field with 'xyz complex' on #currentAddress
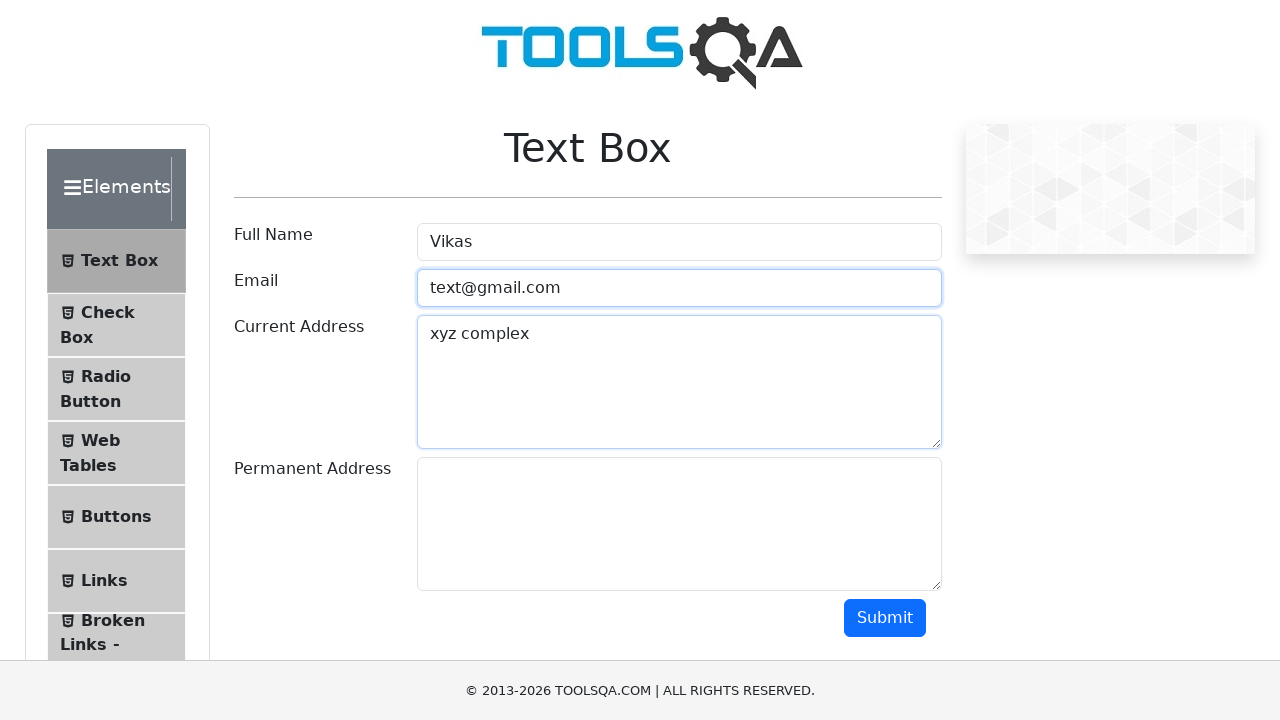

Permanent Address field (#permanentAddress) is visible
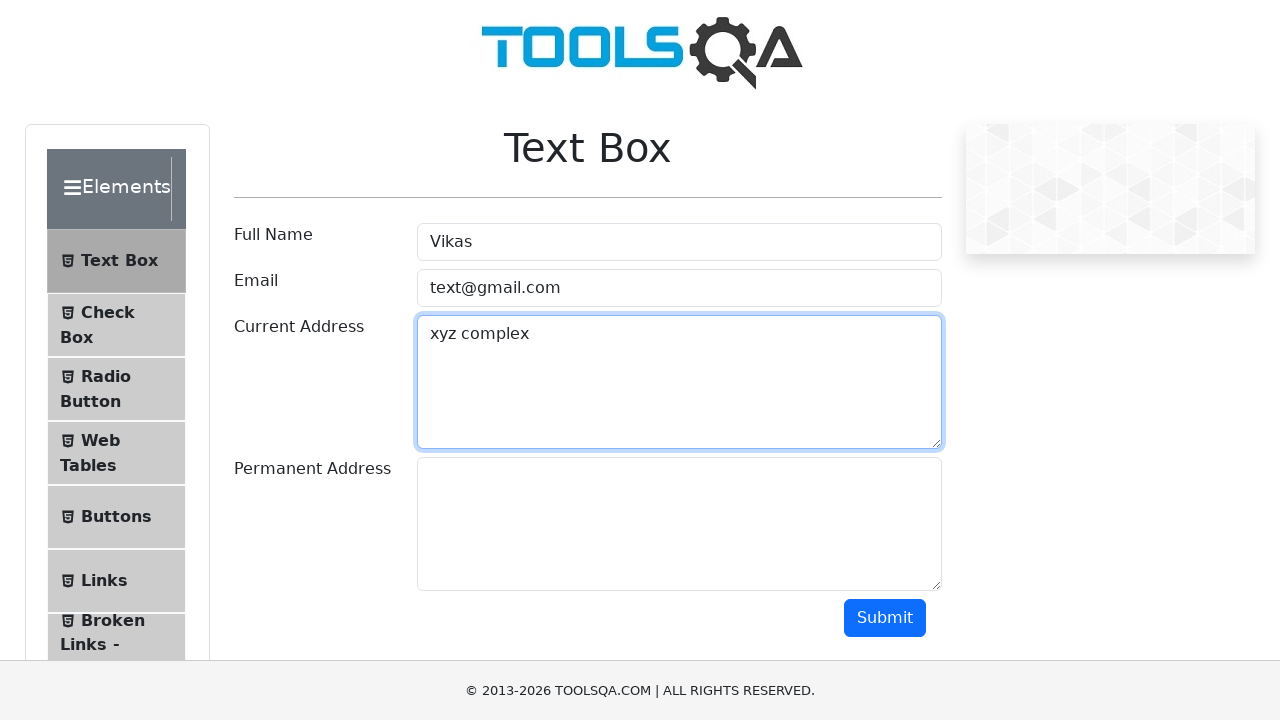

Filled Permanent Address field with 'Xyz Complex' on #permanentAddress
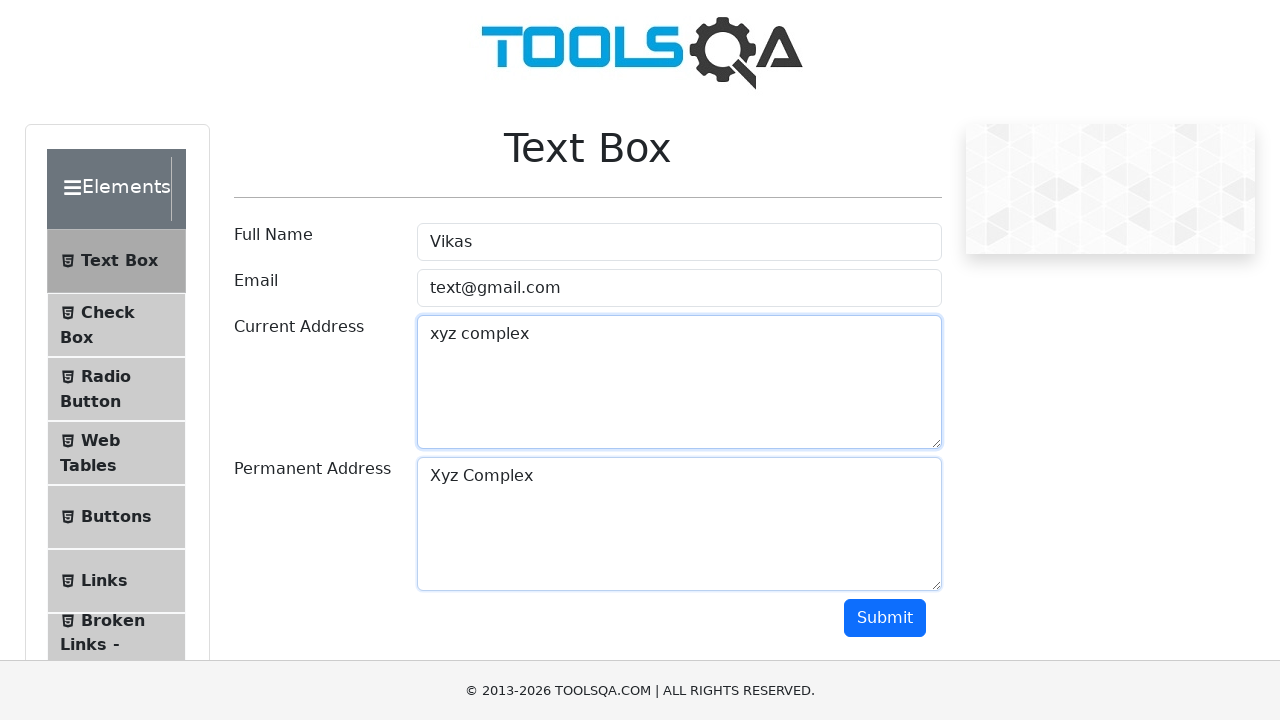

Submit button (#submit) is visible
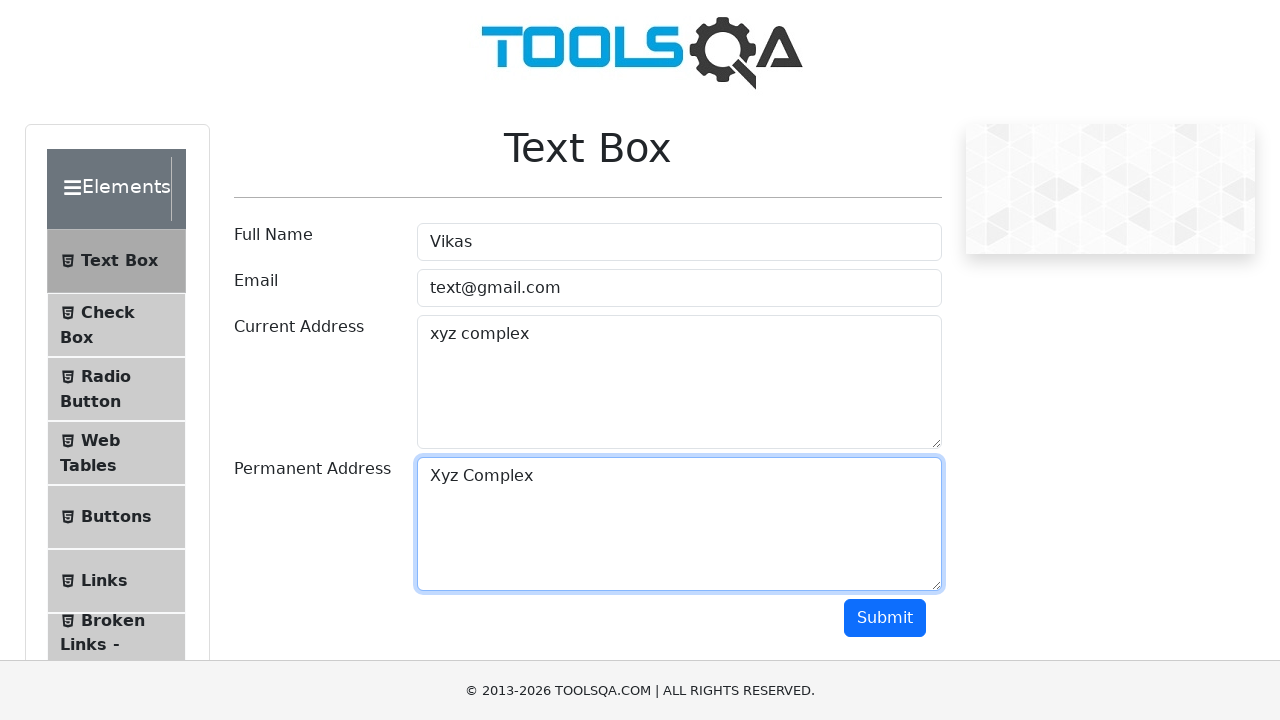

Clicked Submit button to submit form at (885, 618) on #submit
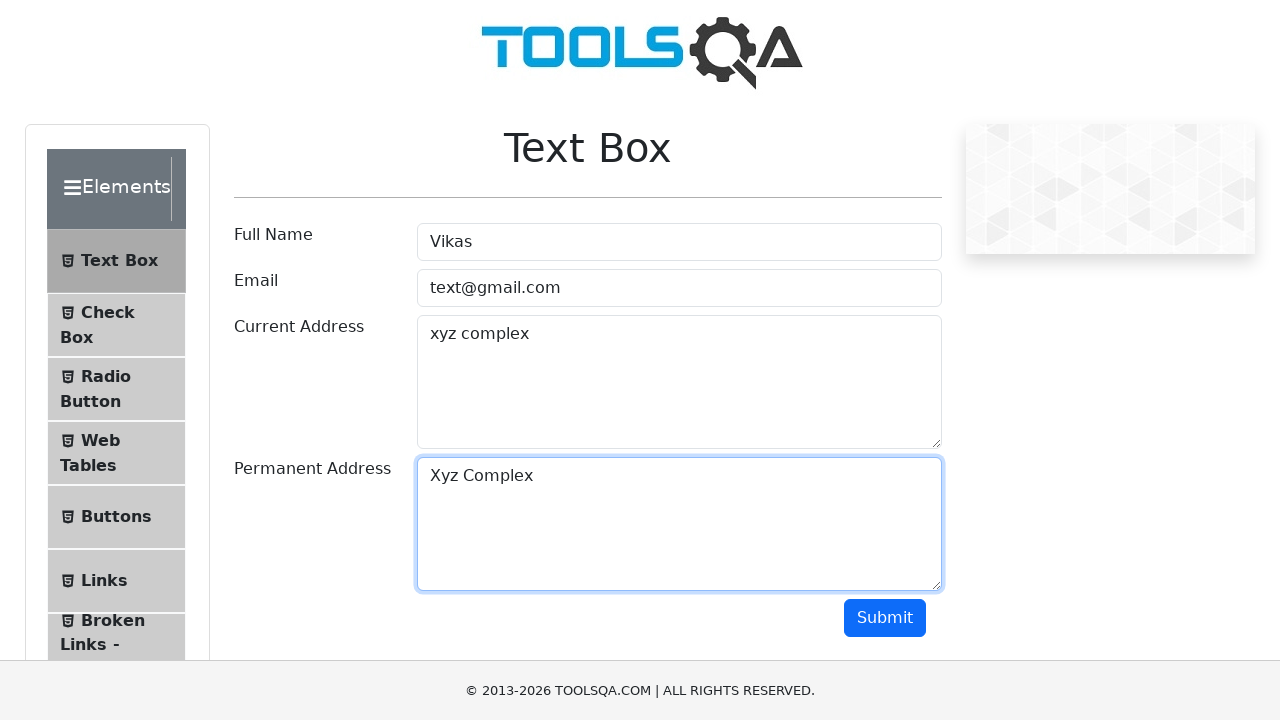

Output name field (#name) is visible after form submission
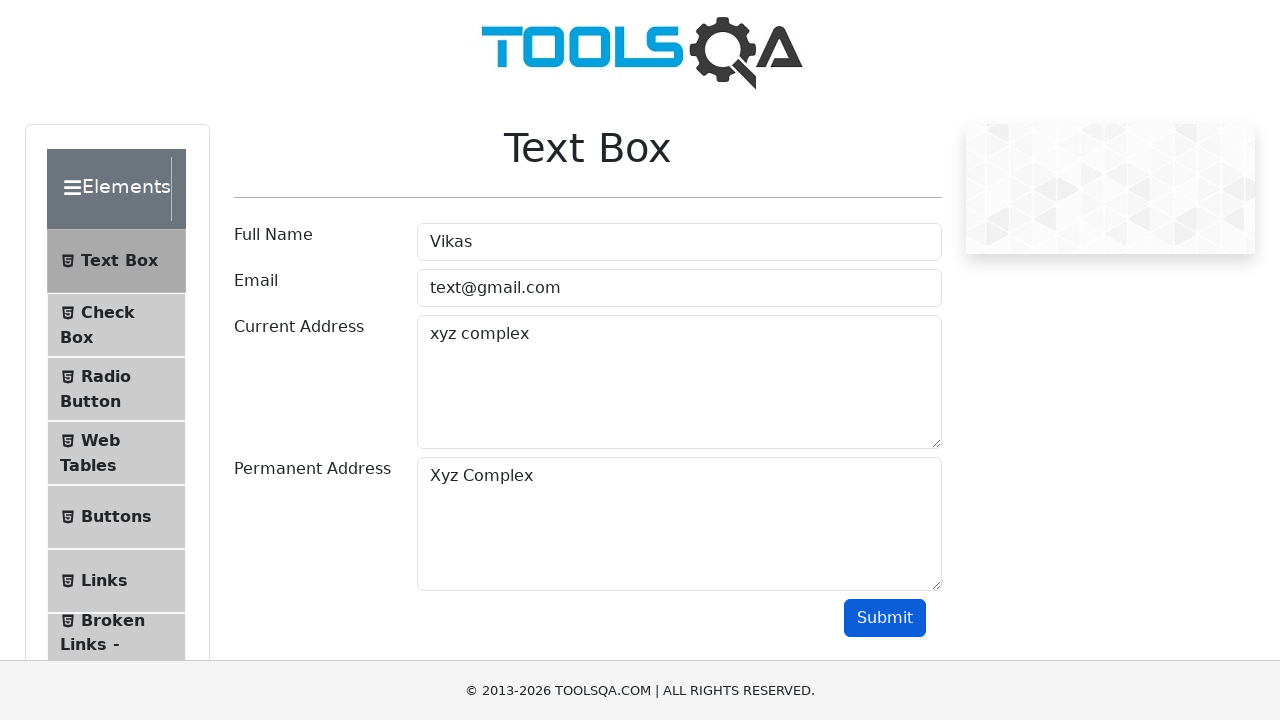

Located success message element
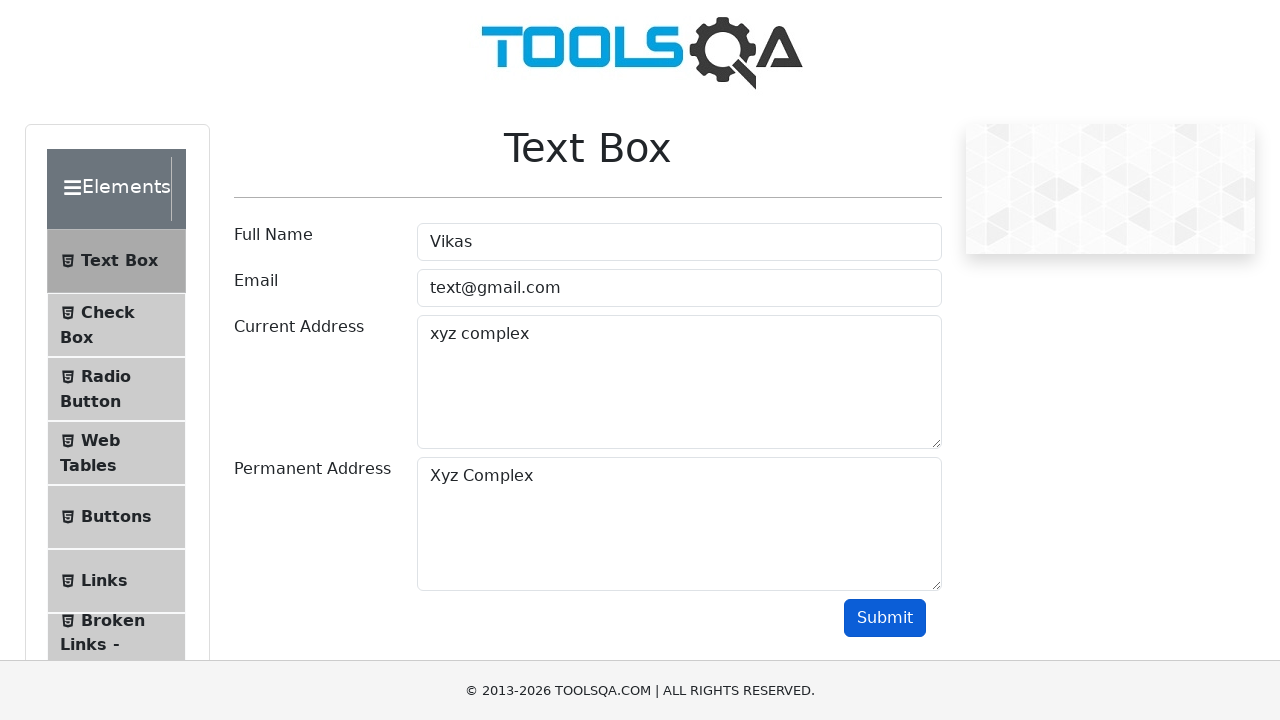

Validated that output contains 'Vikas' - test passed
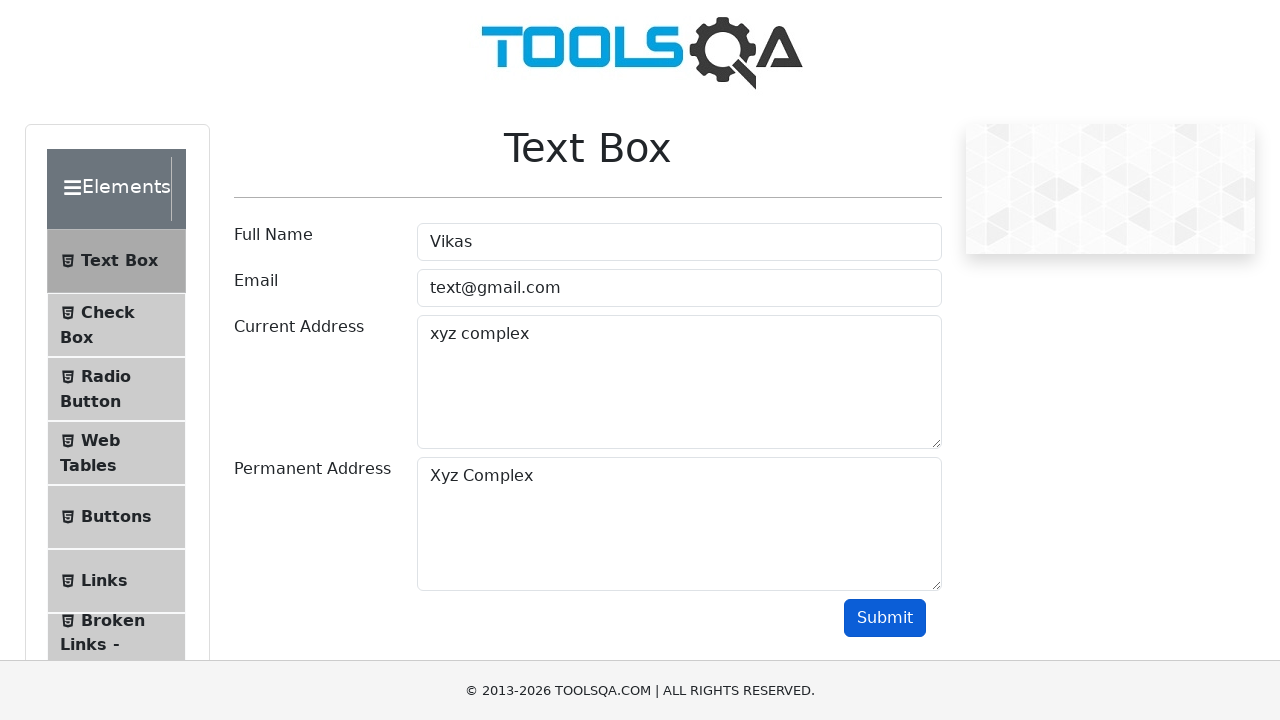

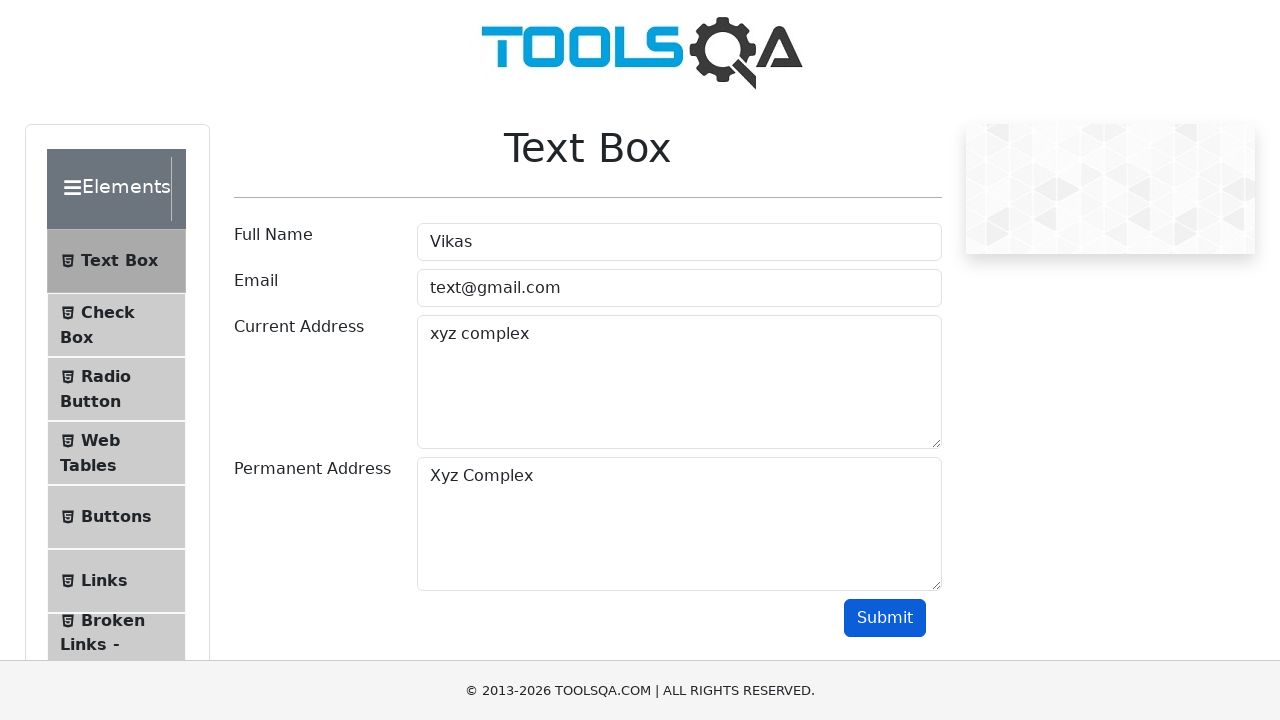